Tests handling of a confirmation alert with OK and Cancel options by navigating to the confirmation tab and accepting the alert

Starting URL: https://demo.automationtesting.in/Alerts.html

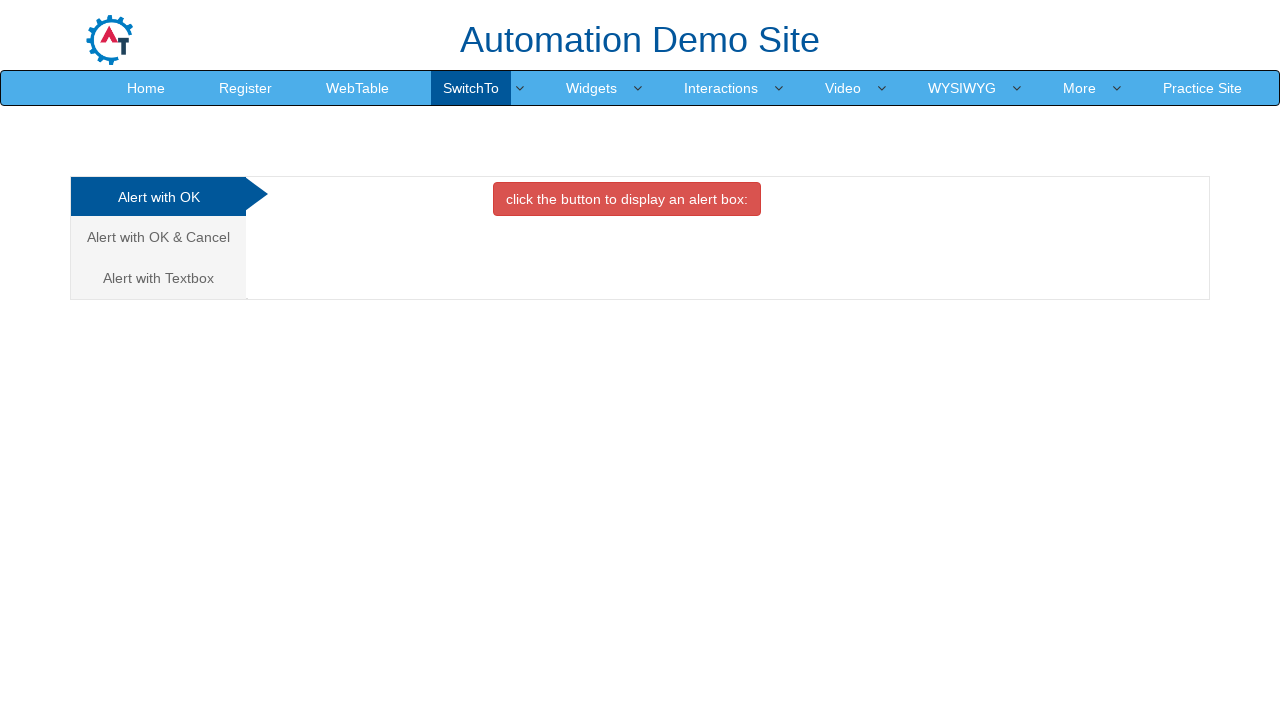

Clicked on the confirmation alert tab at (158, 237) on xpath=//div[1]/ul/li[2]/a
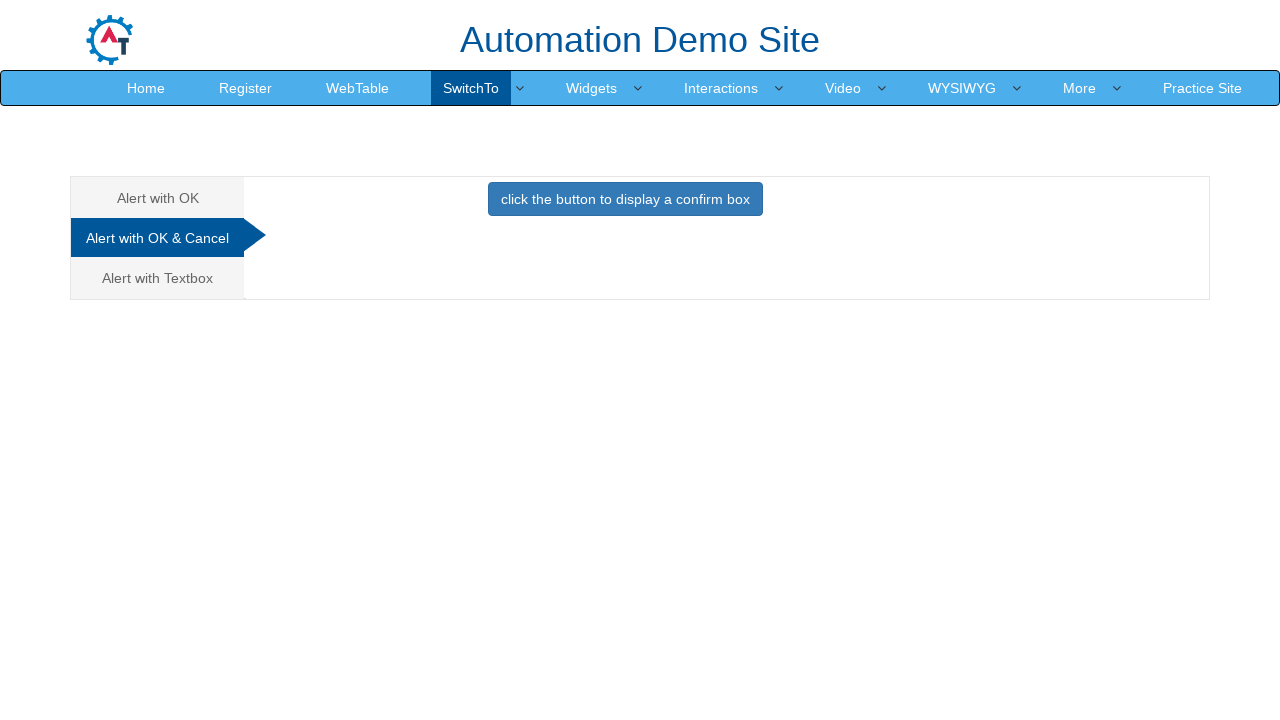

Clicked button to display confirmation alert at (625, 199) on xpath=//button[@onclick='confirmbox()']
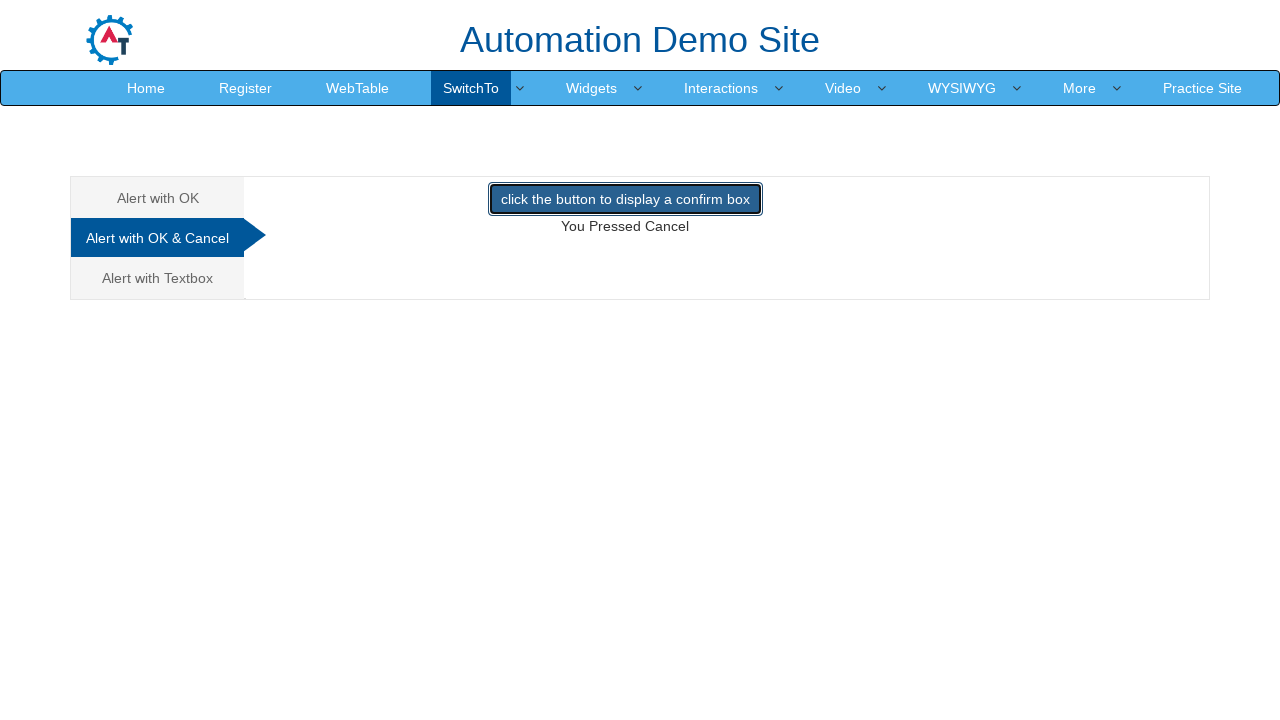

Set up dialog handler to accept confirmation alert
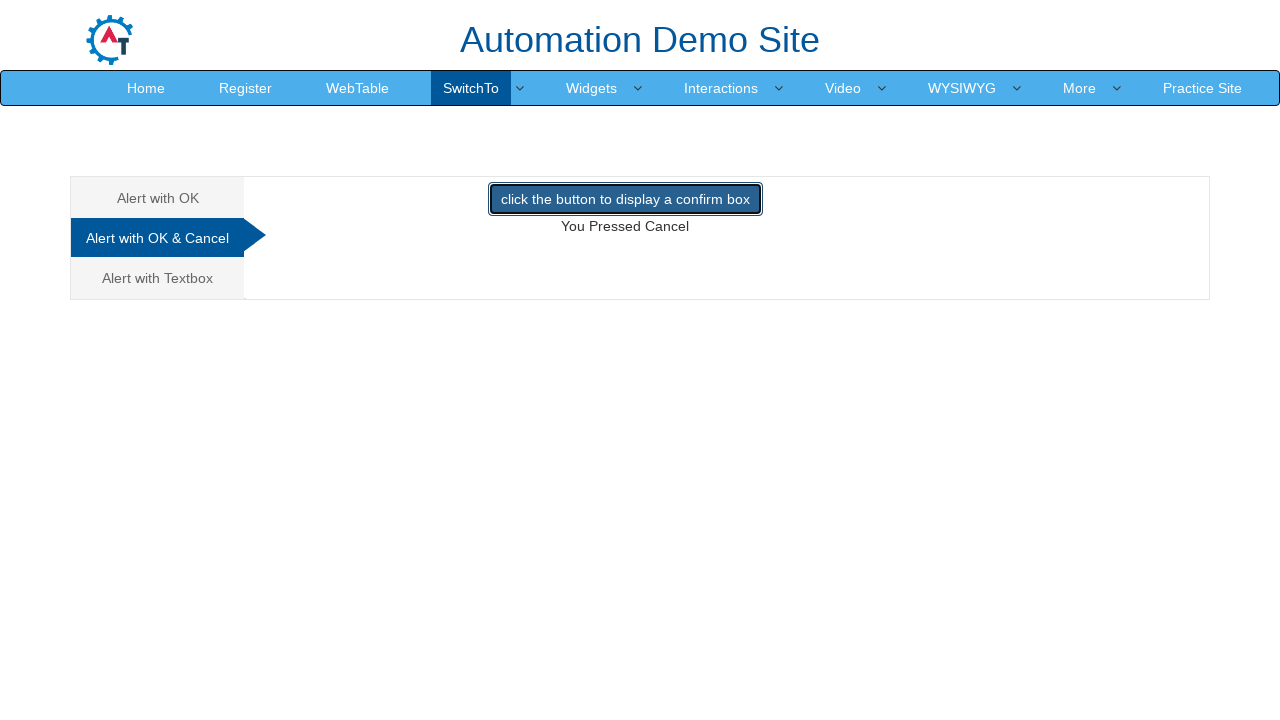

Result message element loaded after accepting alert
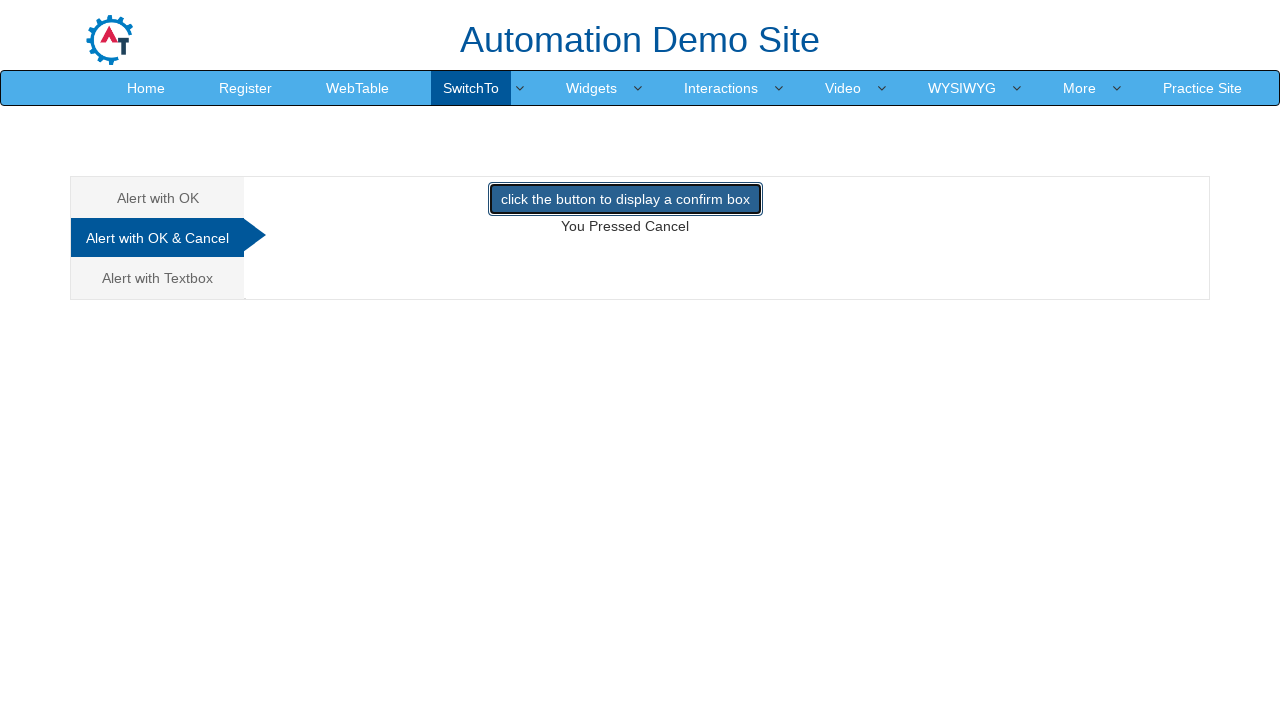

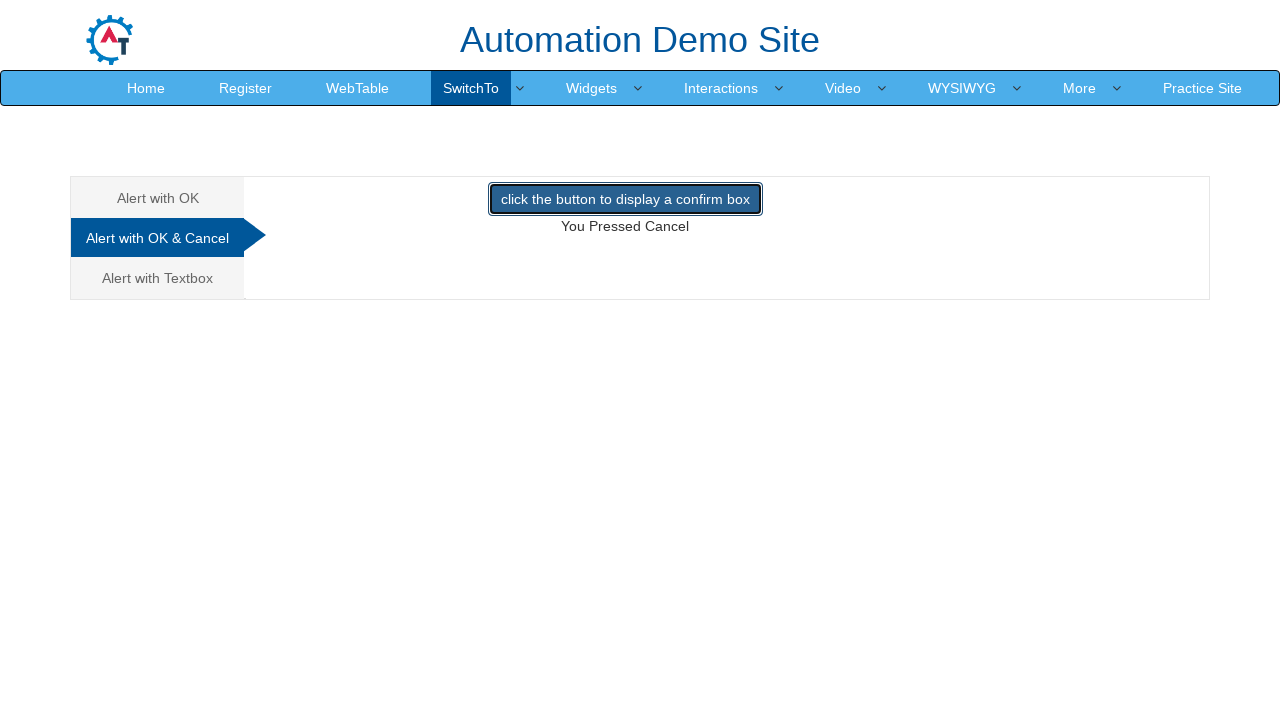